Tests radio button selection and element visibility toggle functionality on a practice automation page

Starting URL: https://rahulshettyacademy.com/AutomationPractice/

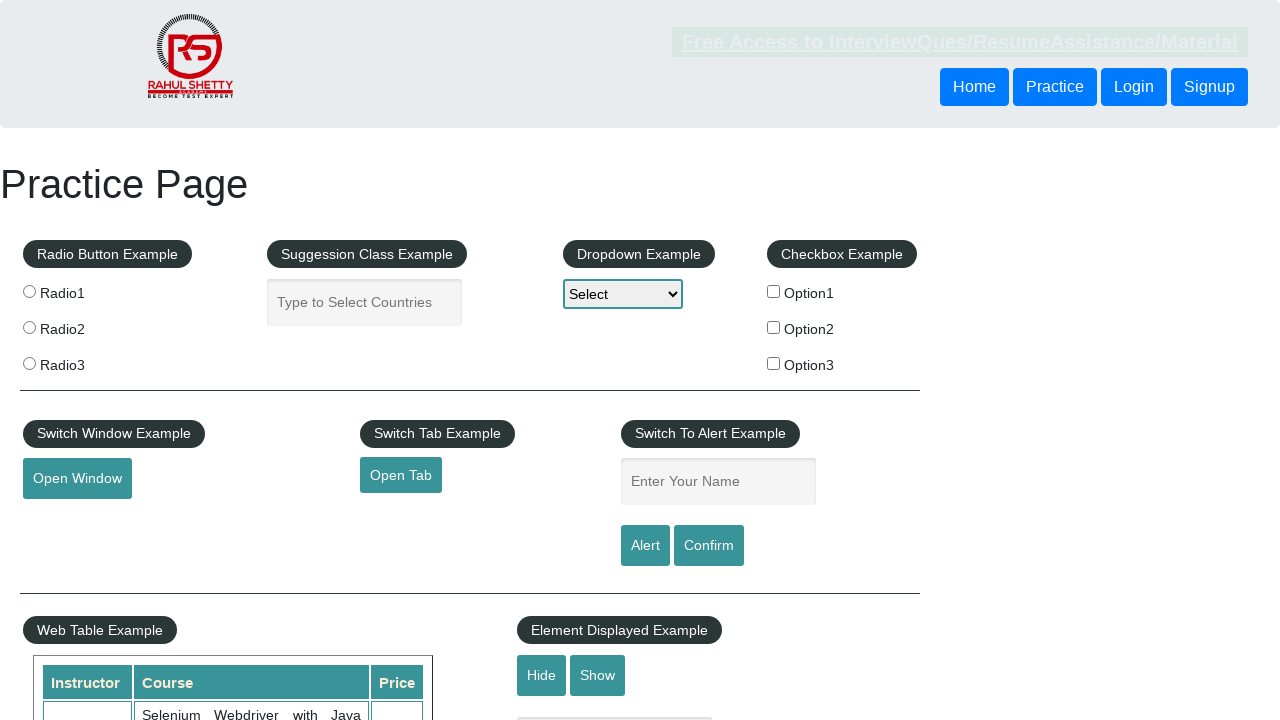

Clicked the third radio button at (29, 363) on xpath=//input[@class="radioButton"] >> nth=2
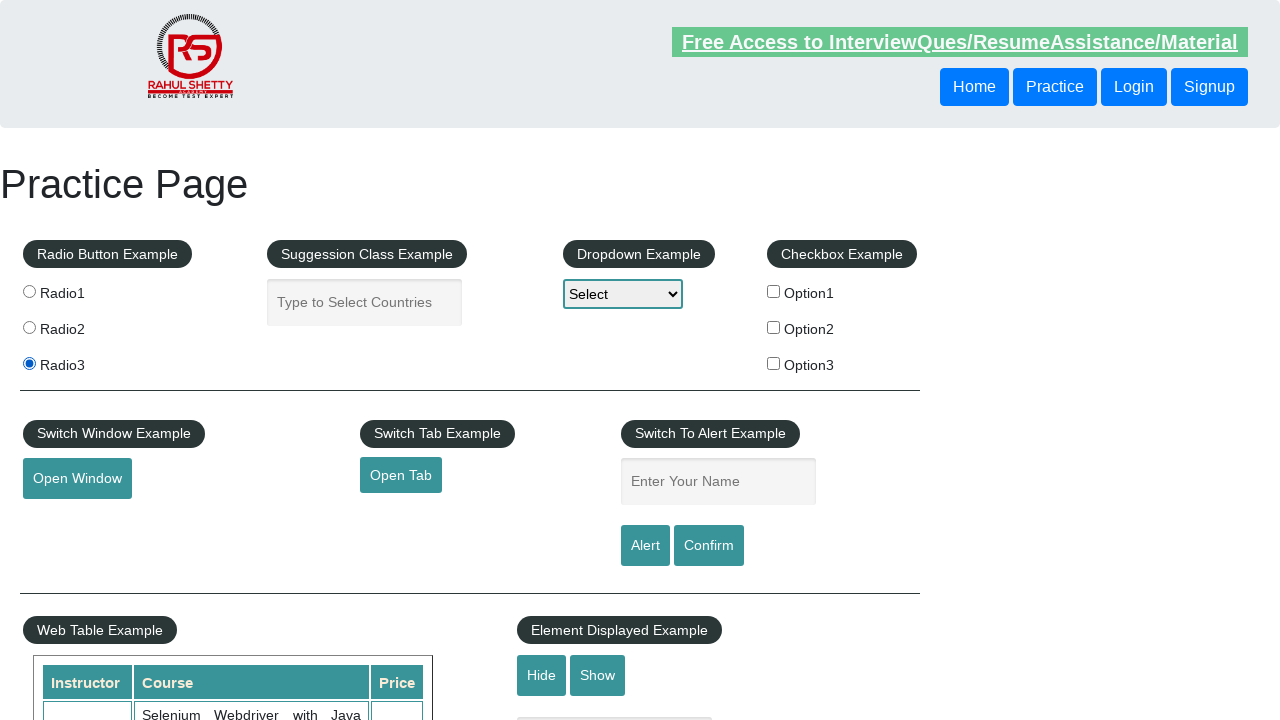

Verified that the third radio button is selected
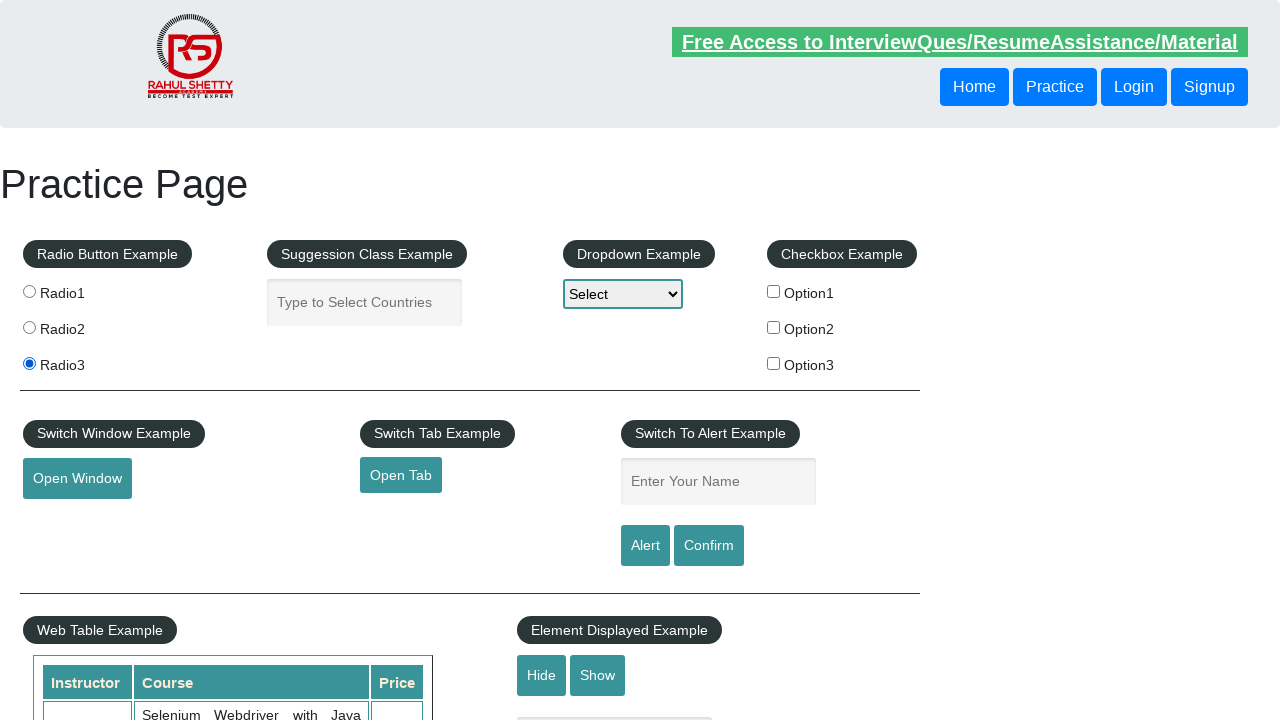

Clicked the hide button to hide the text box at (542, 675) on #hide-textbox
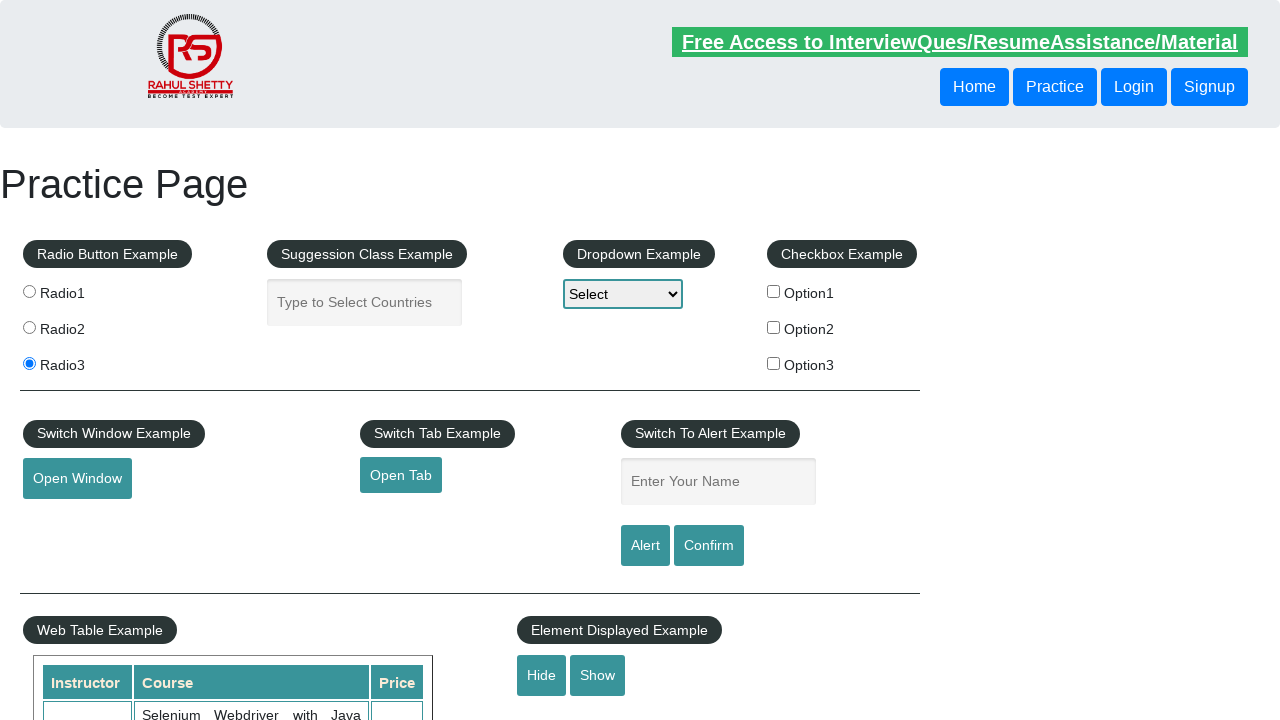

Verified that the text box is hidden
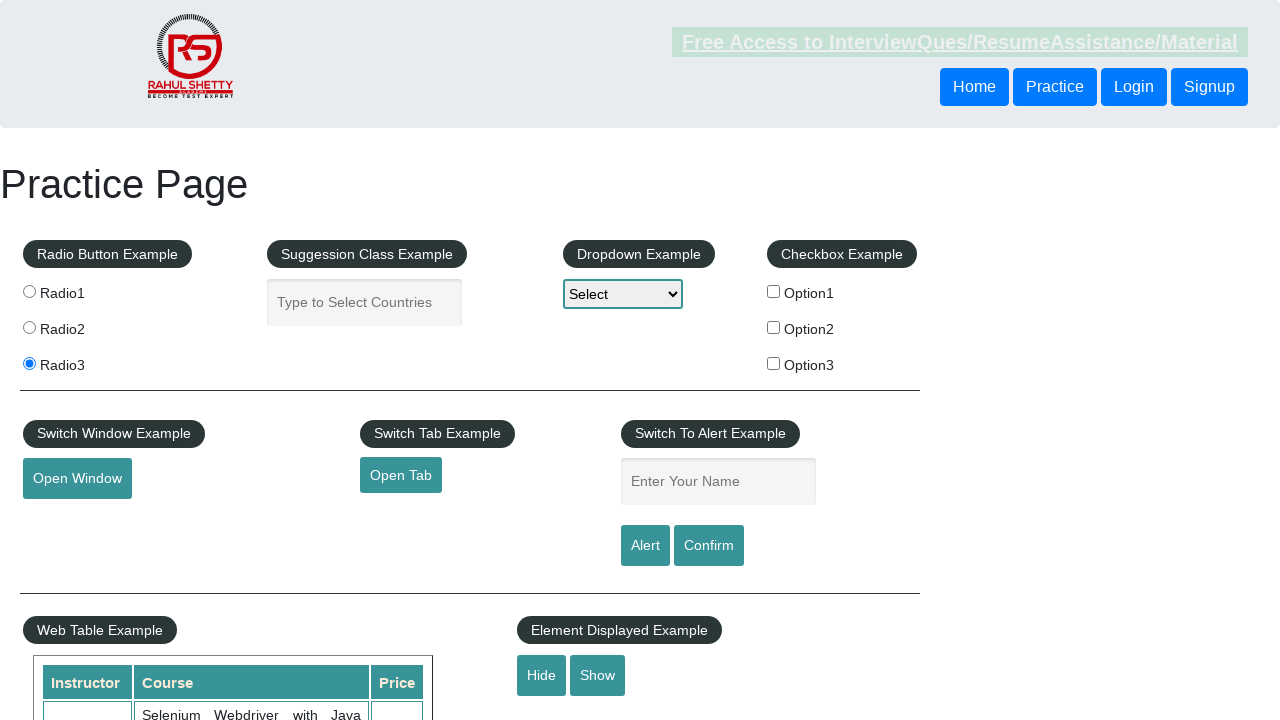

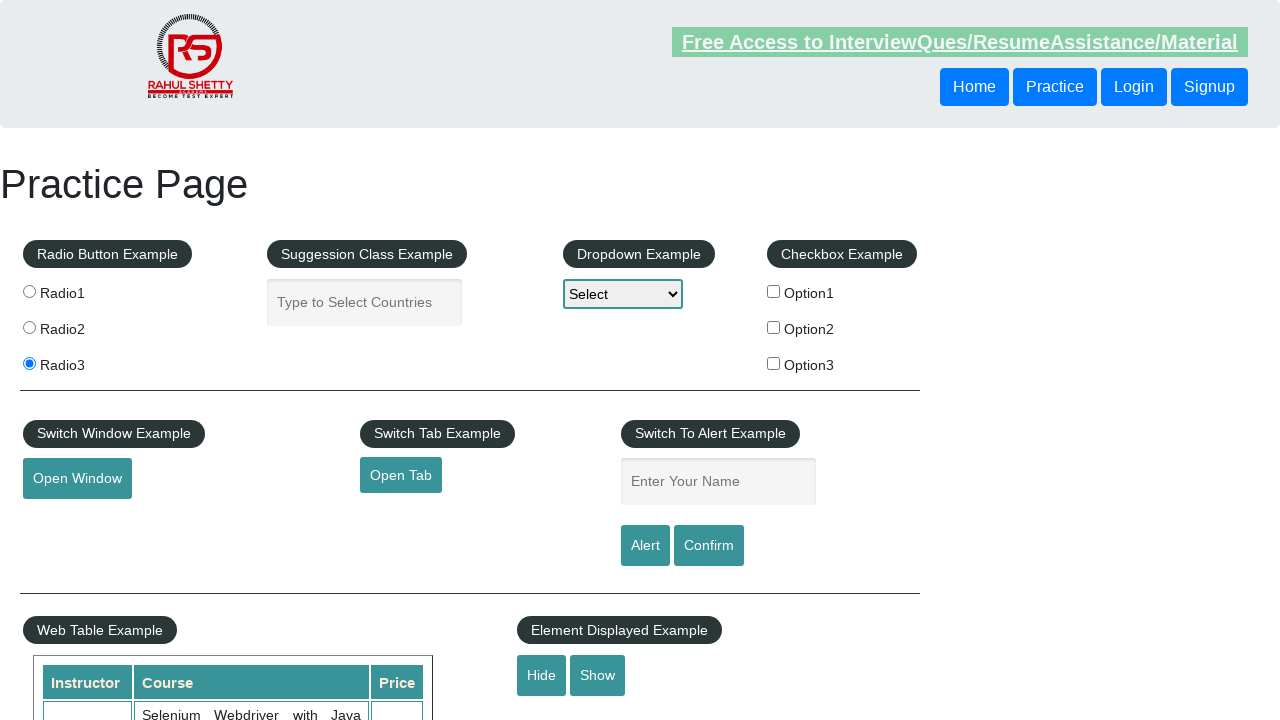